Tests checkbox functionality by checking the first checkbox and unchecking the second checkbox, then verifying their states

Starting URL: https://the-internet.herokuapp.com/checkboxes

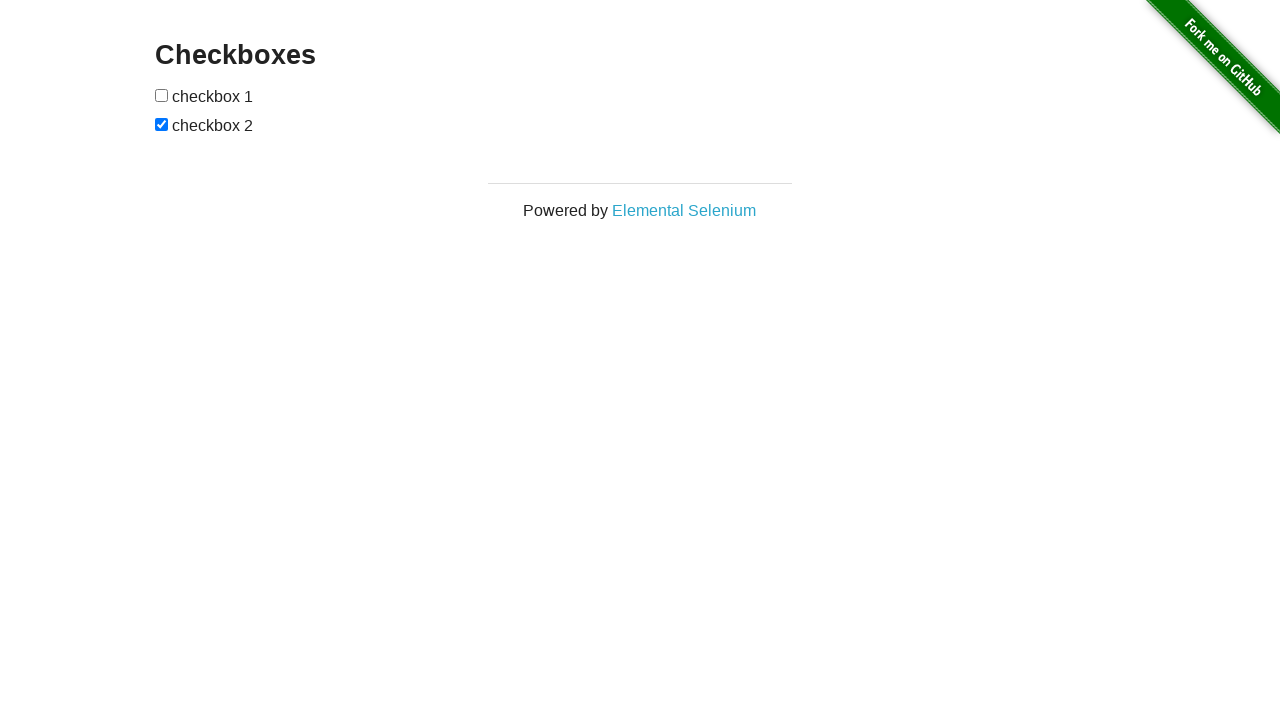

Waited for checkboxes to be visible
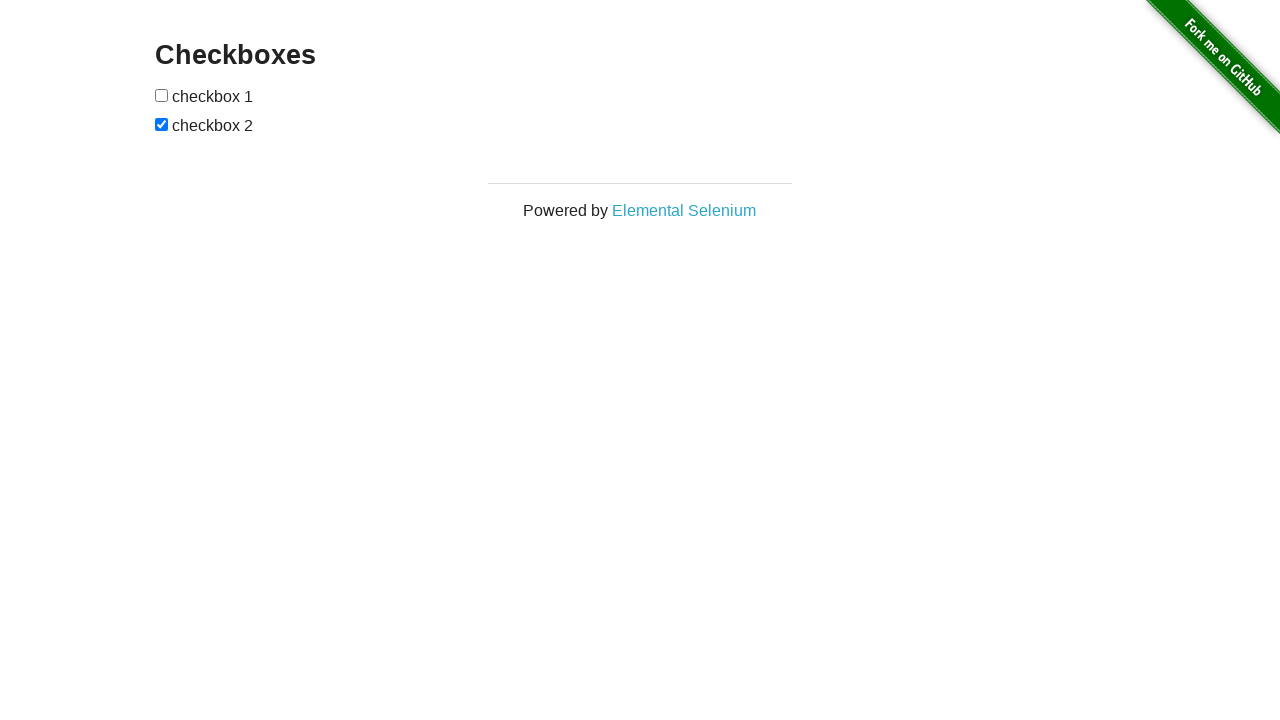

Located all checkbox elements
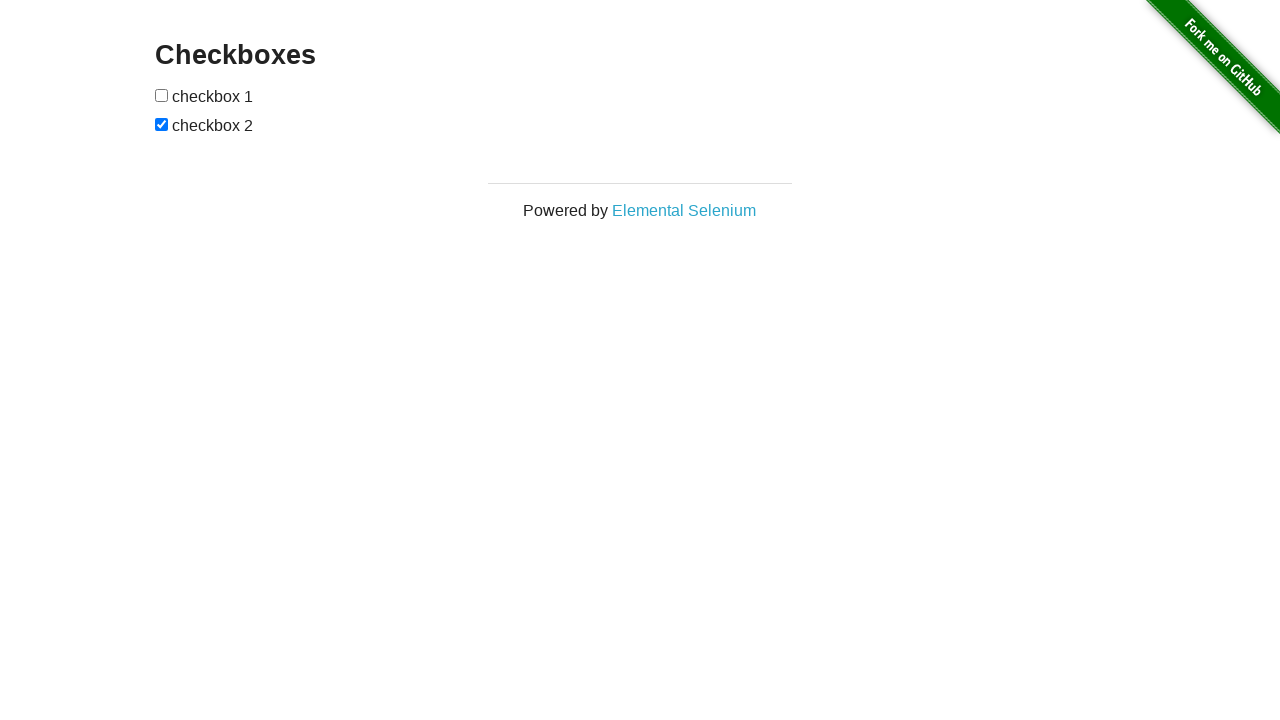

Selected first checkbox
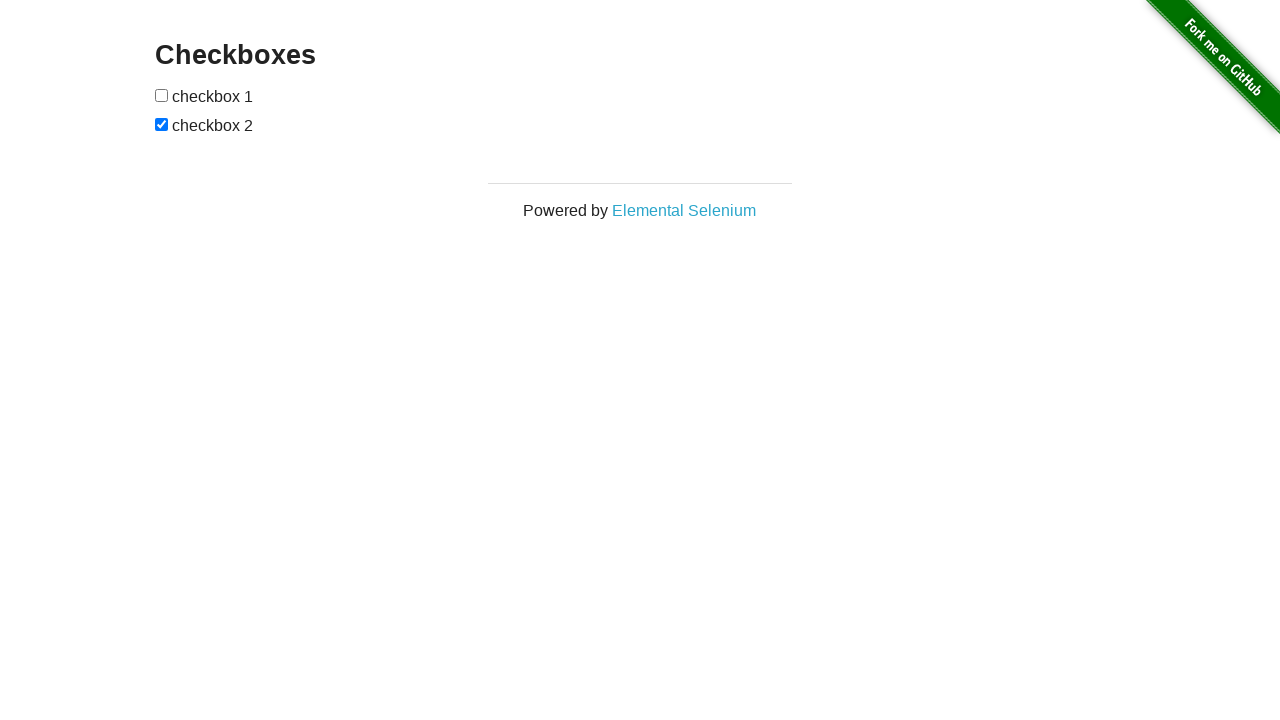

Checked the first checkbox at (162, 95) on input[type='checkbox'] >> nth=0
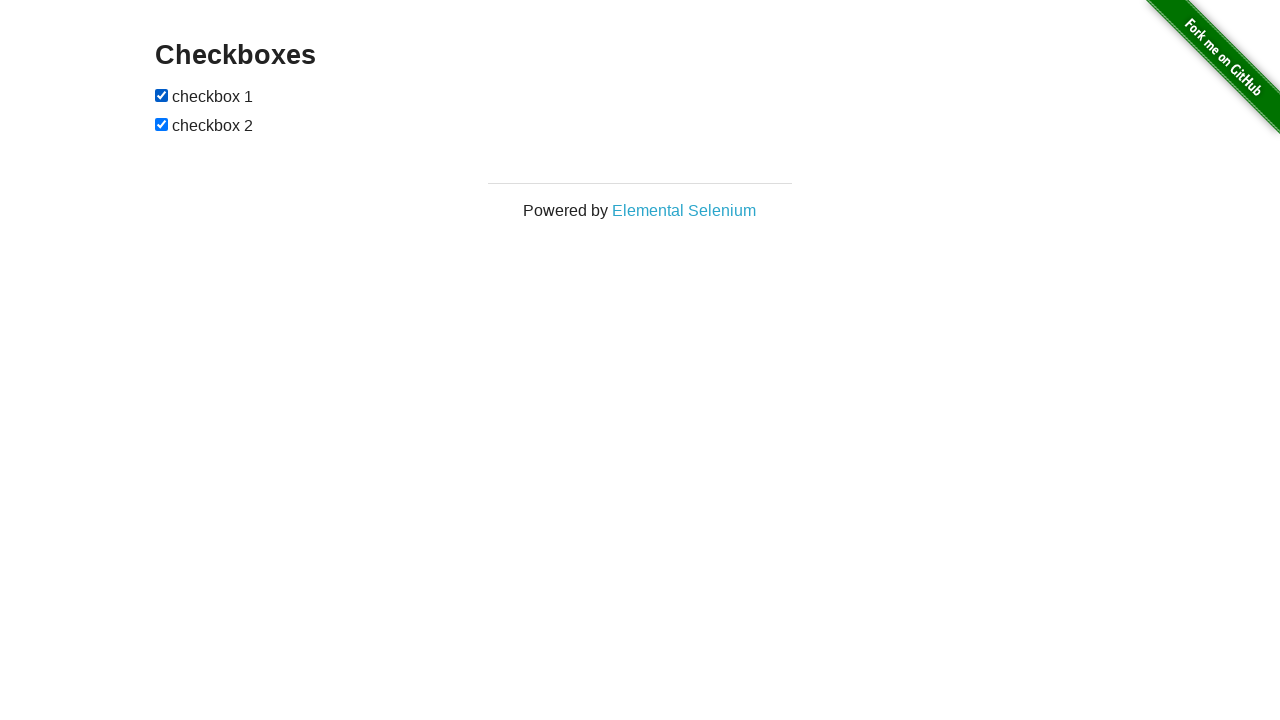

Verified first checkbox is checked
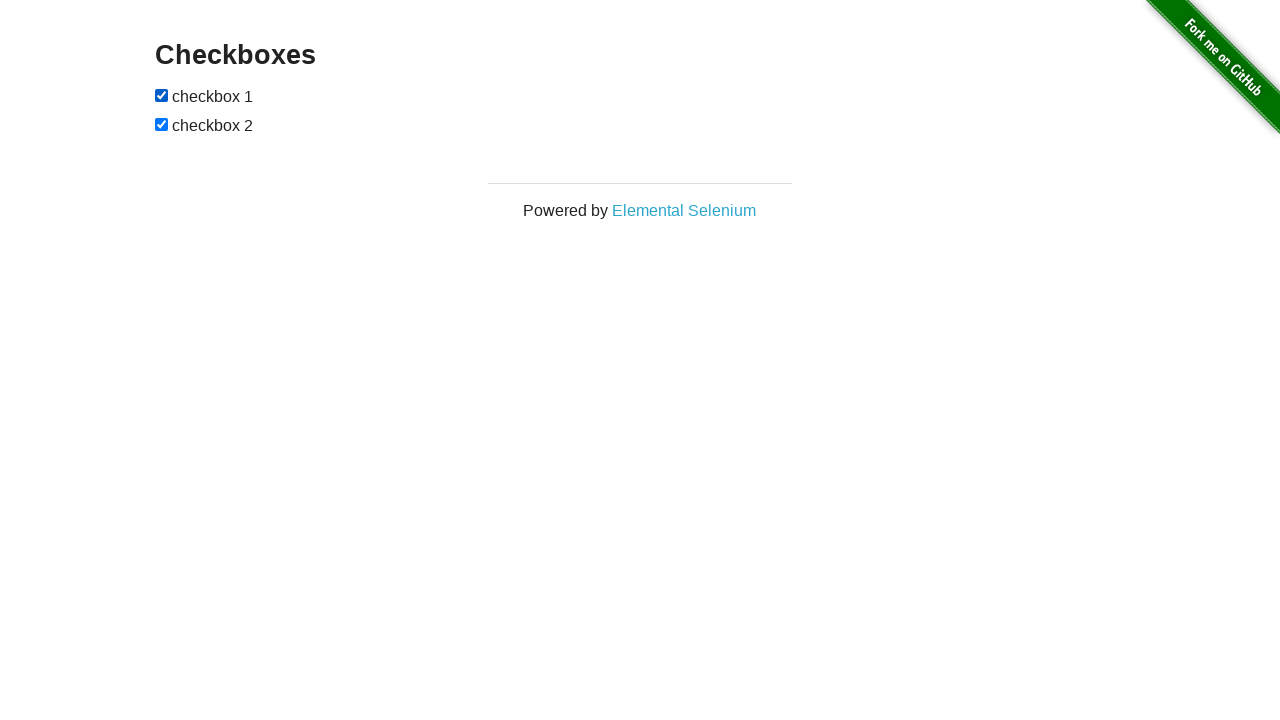

Selected second checkbox
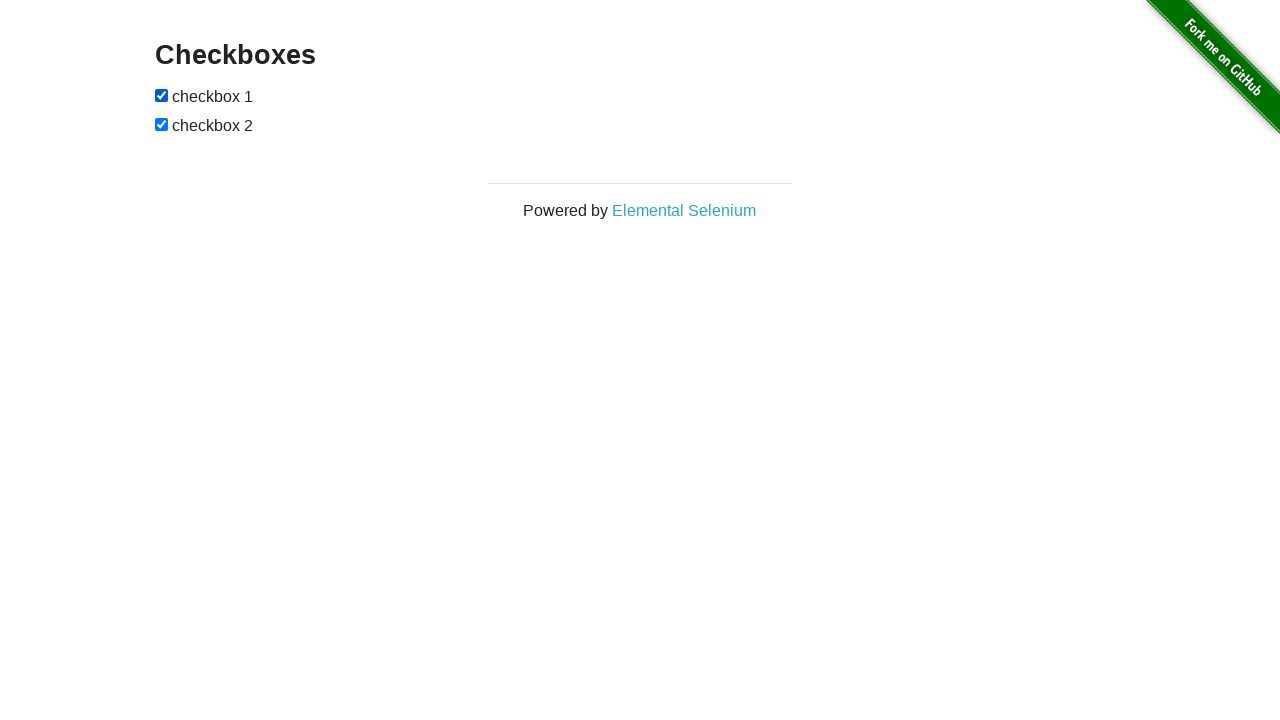

Unchecked the second checkbox at (162, 124) on input[type='checkbox'] >> nth=1
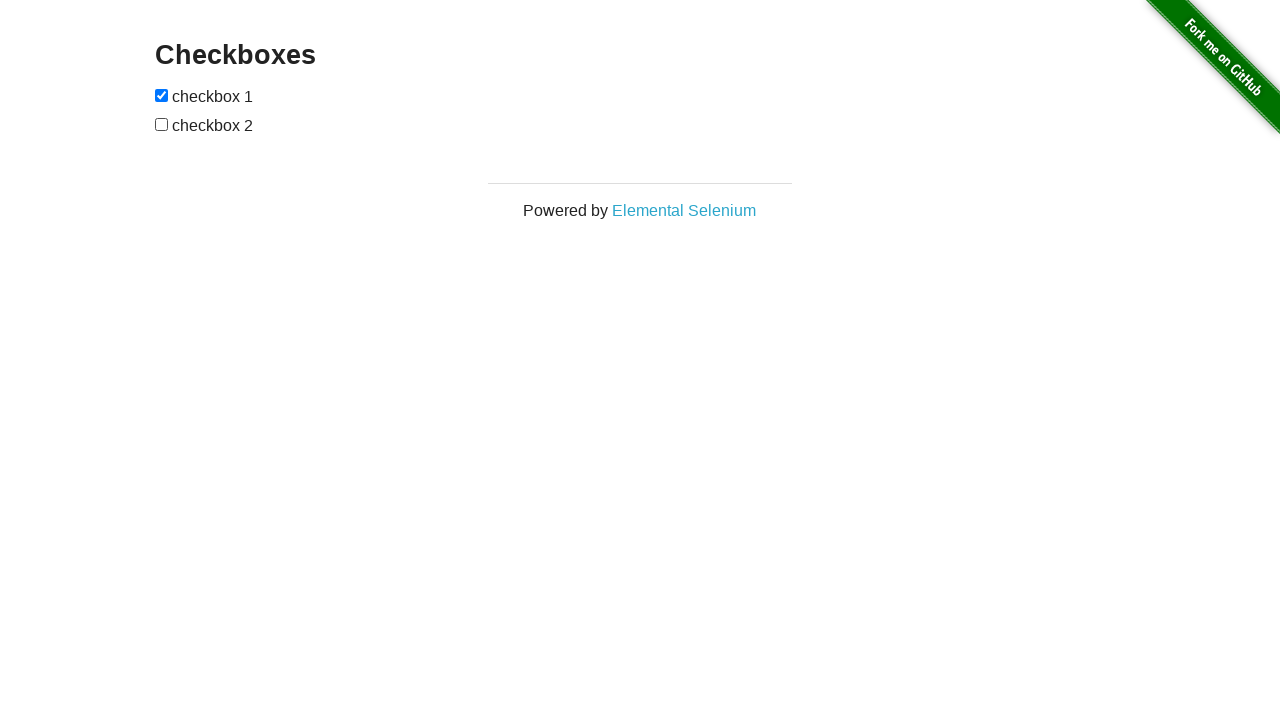

Verified second checkbox is unchecked
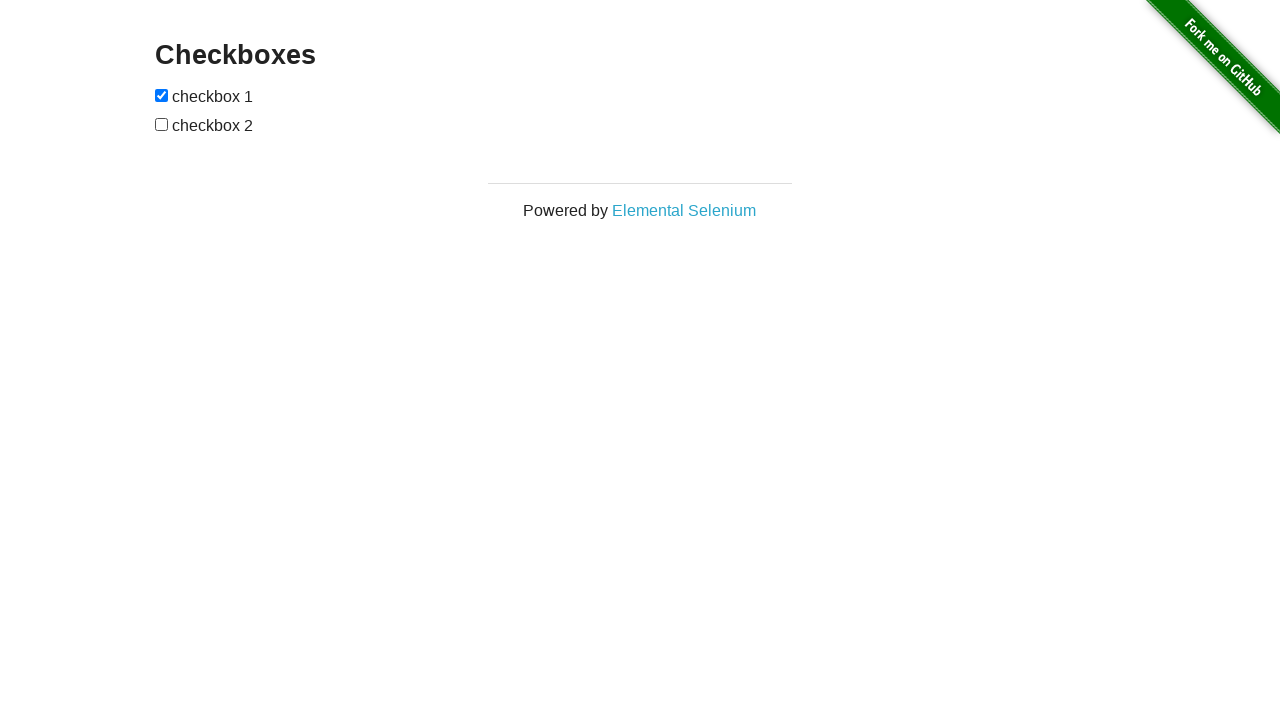

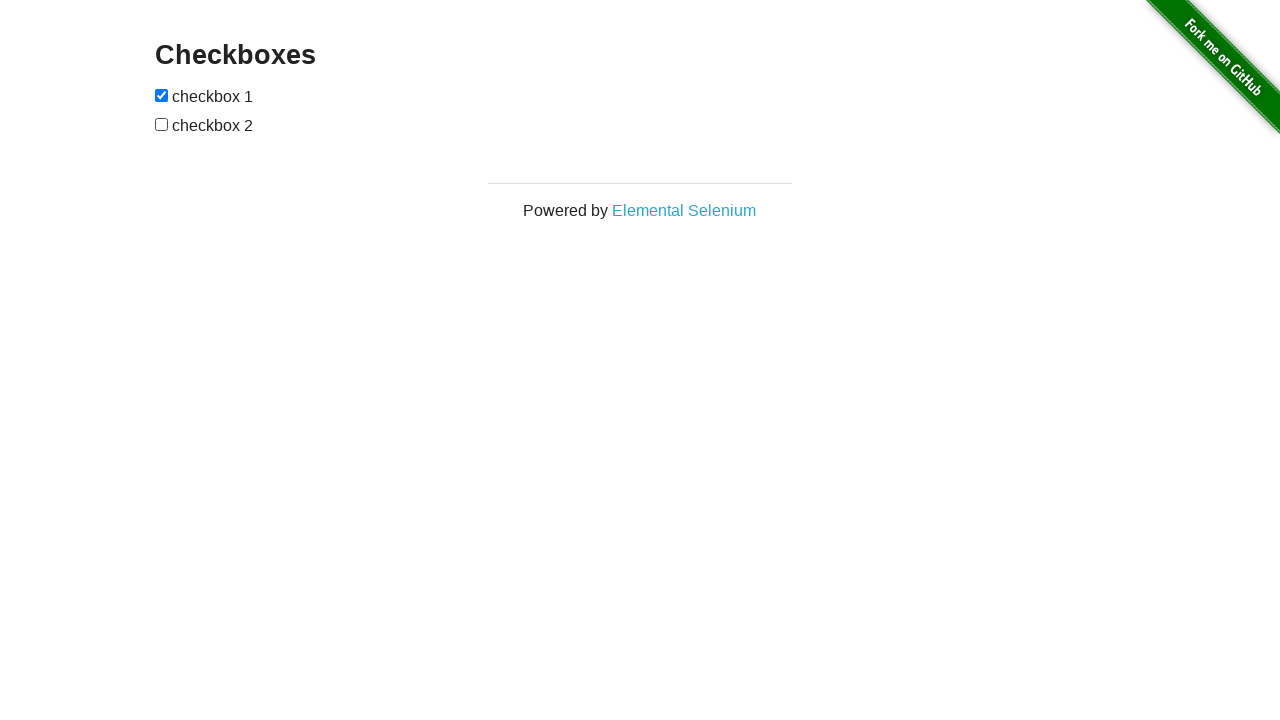